Tests handling of different JavaScript alert types (simple alert, confirm alert, and prompt alert) by clicking buttons to trigger them and interacting with the alert dialogs.

Starting URL: http://demo.automationtesting.in/Alerts.html

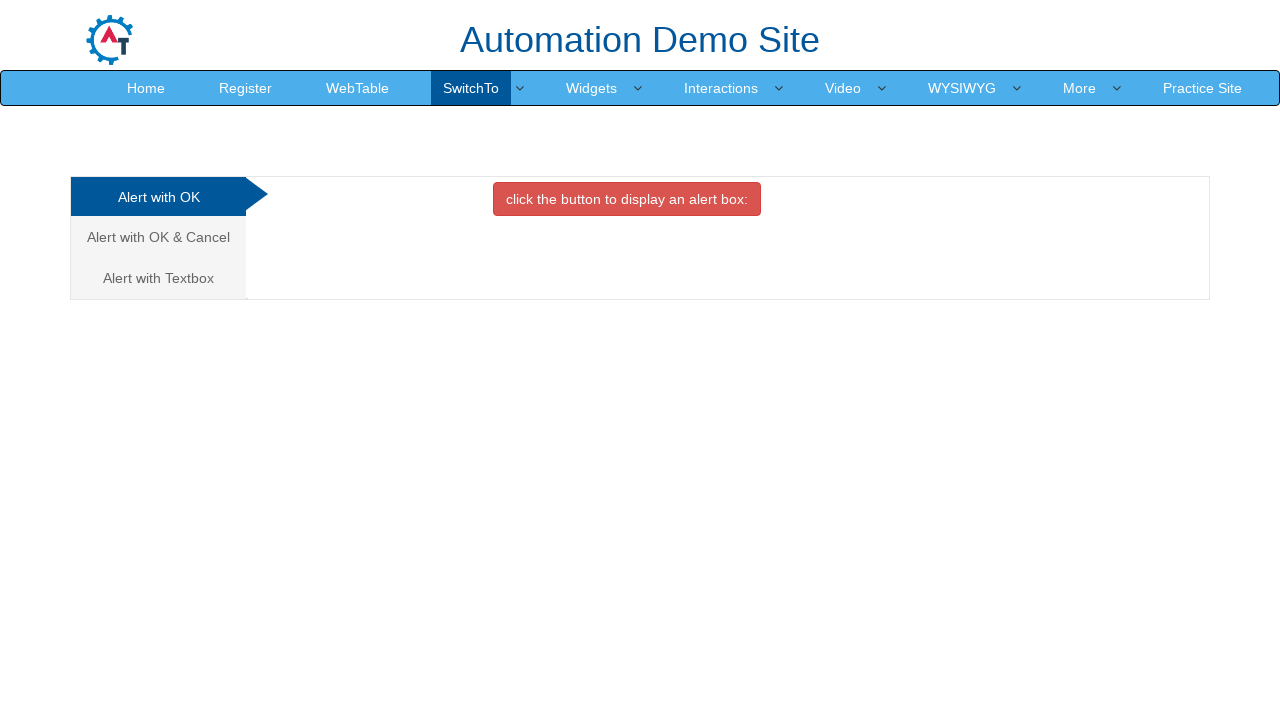

Clicked button to trigger simple alert at (627, 199) on xpath=//button[@onclick='alertbox()']
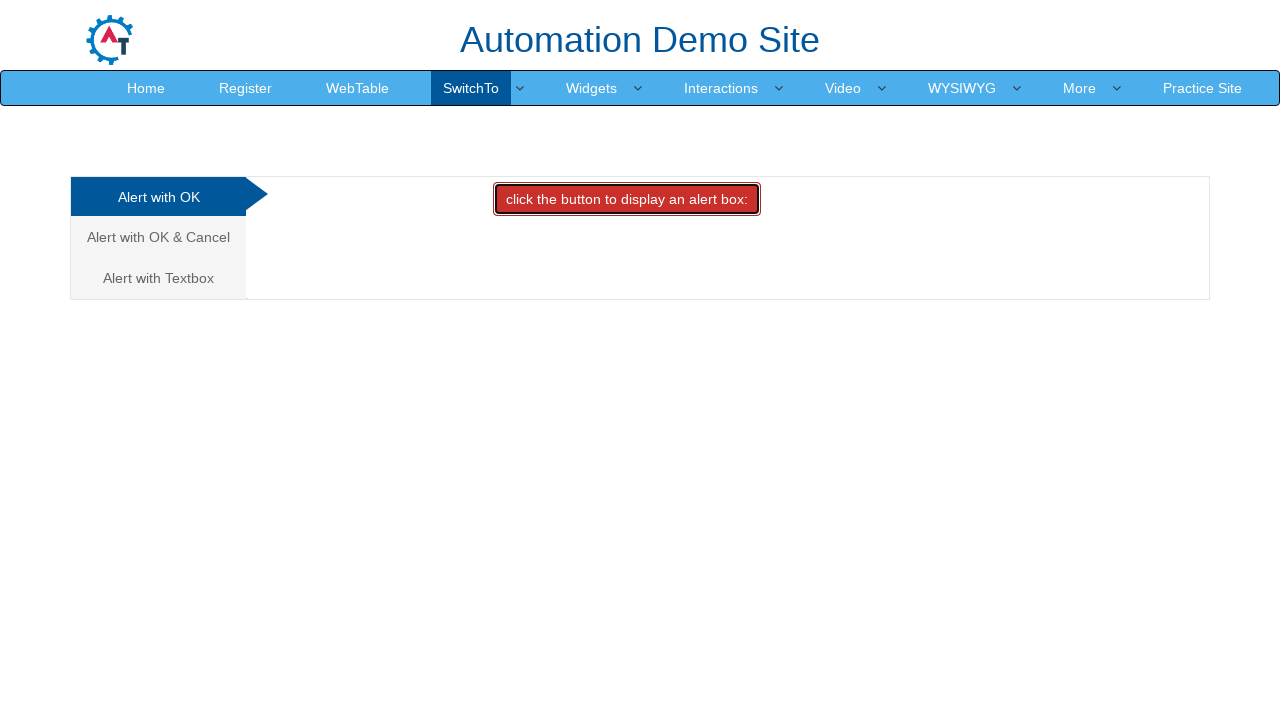

Set up dialog handler to accept simple alert
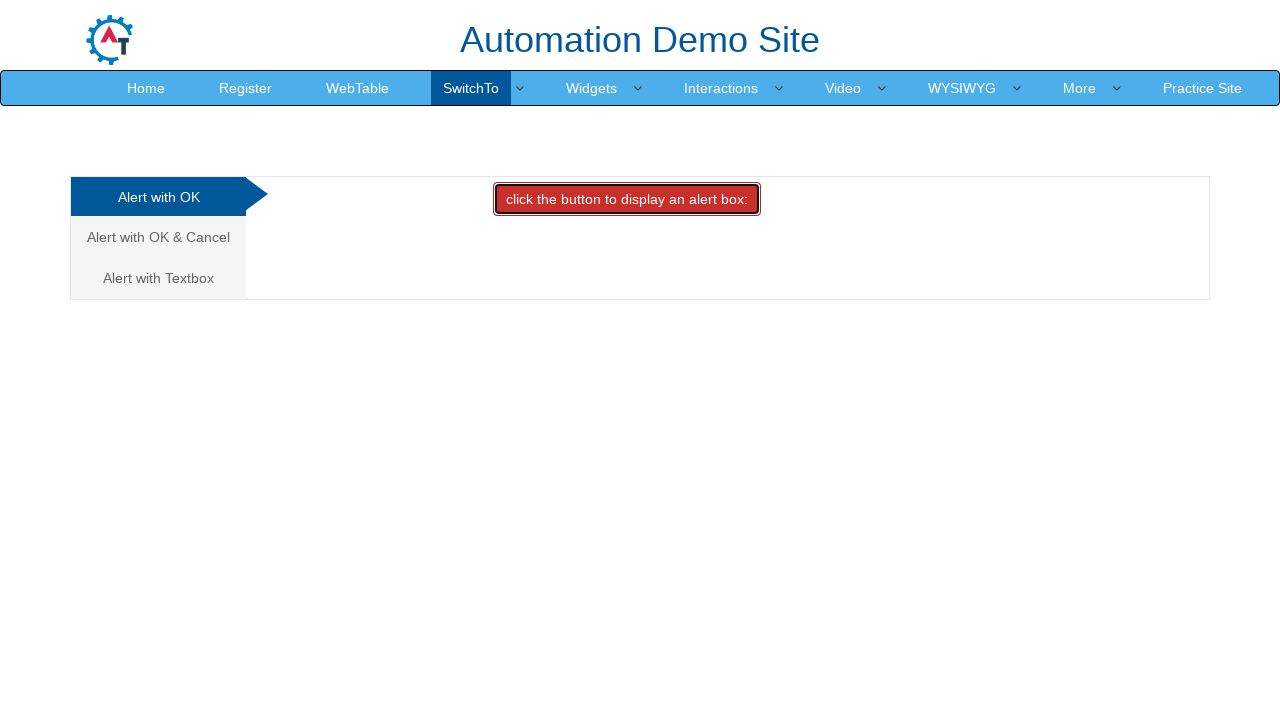

Waited 1 second for simple alert to be handled
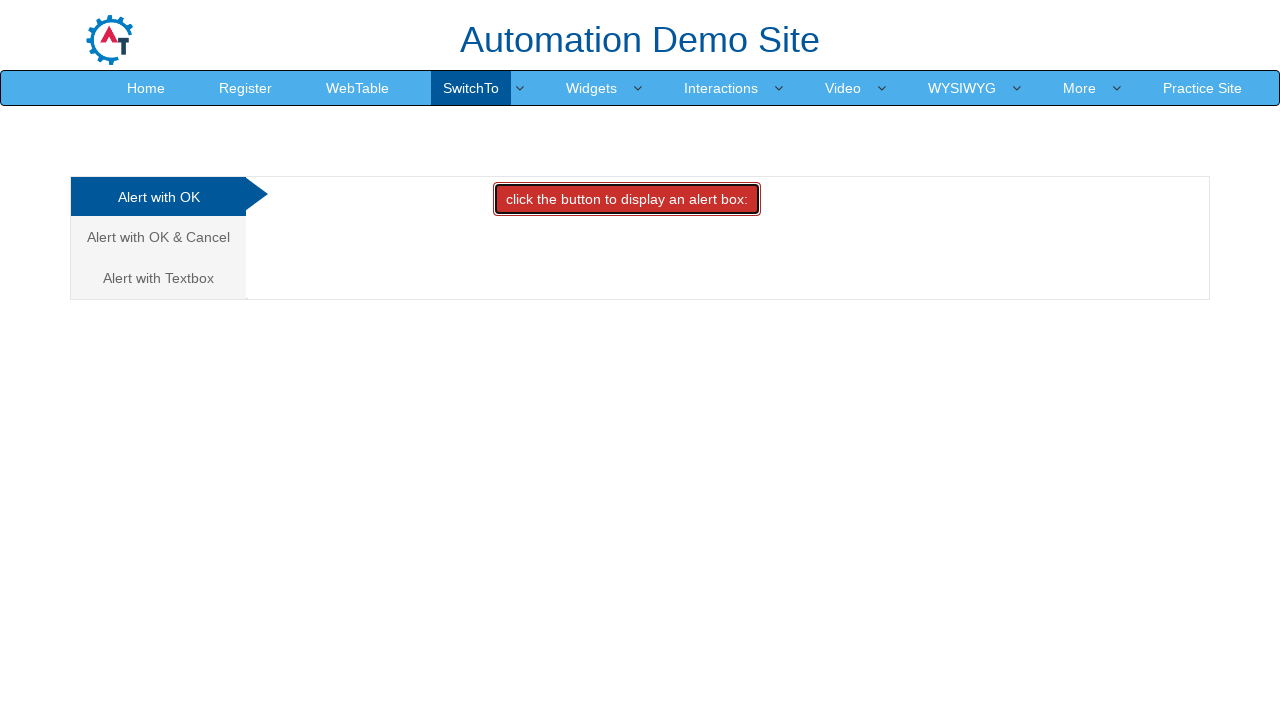

Clicked on 'Alert with OK & Cancel' tab to switch to confirm alert section at (158, 237) on xpath=//a[text()='Alert with OK & Cancel ']
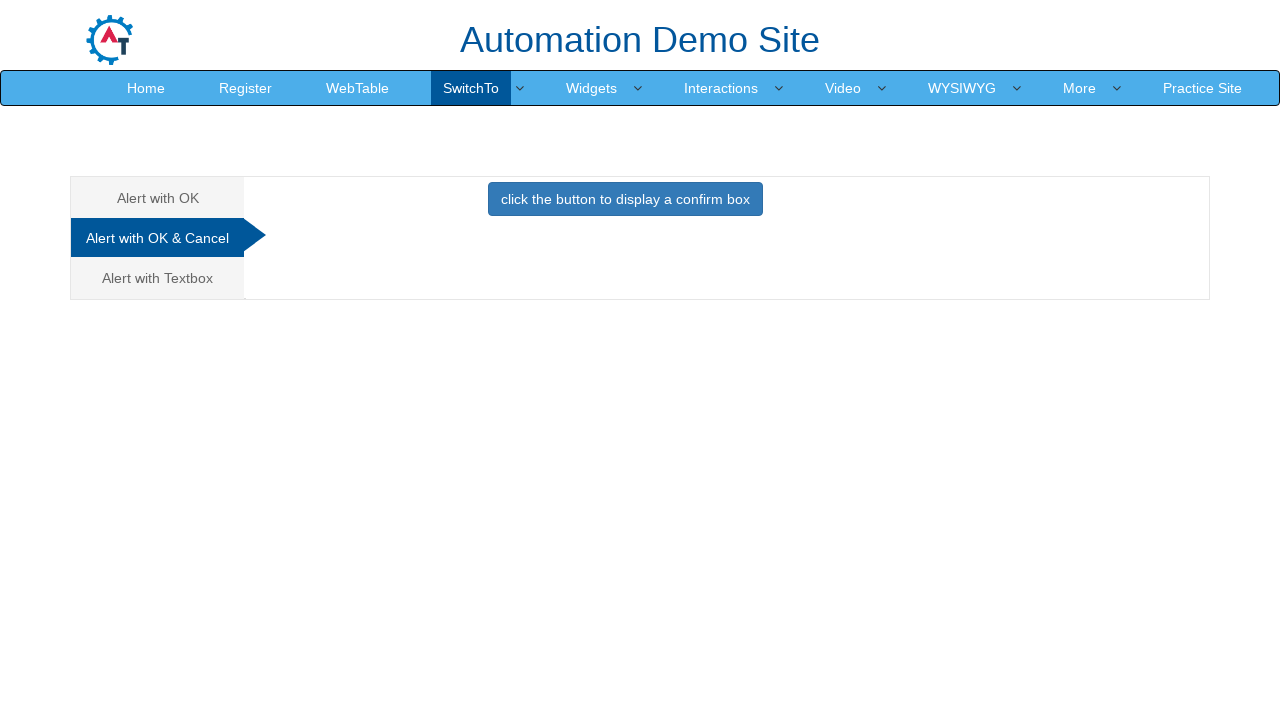

Clicked button to trigger confirm alert at (625, 199) on xpath=//button[@onclick='confirmbox()']
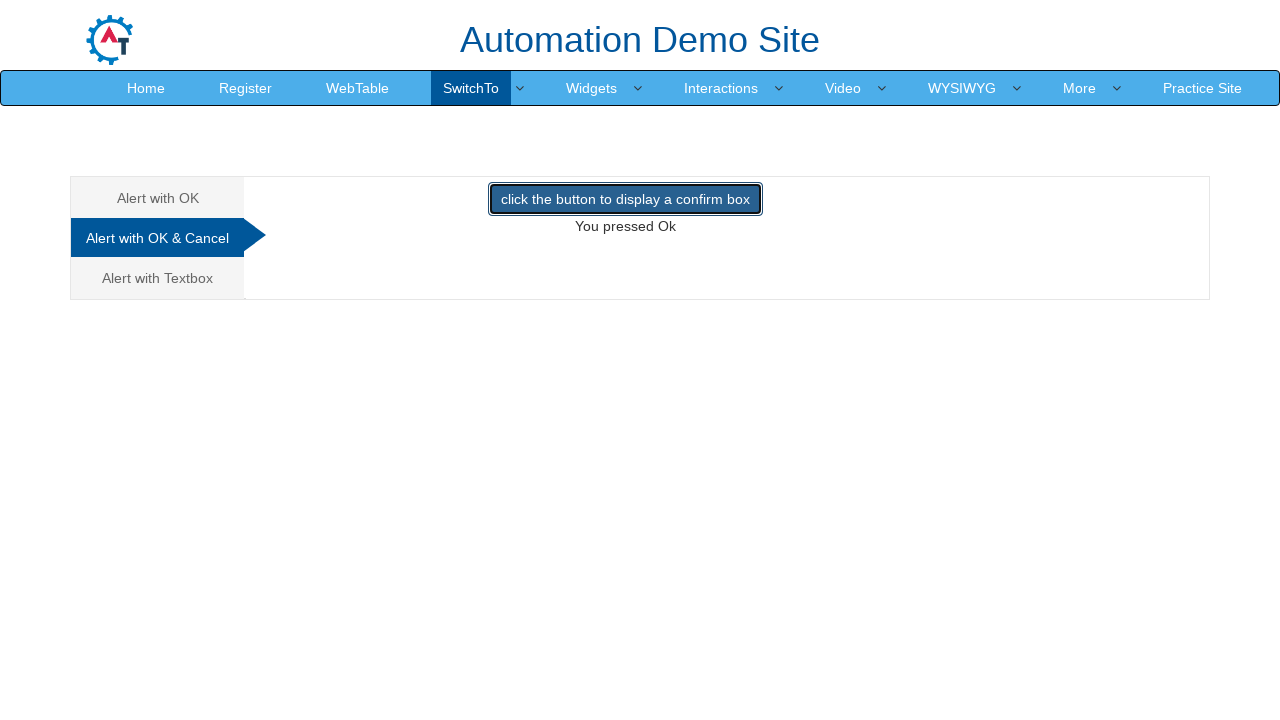

Set up dialog handler to dismiss confirm alert
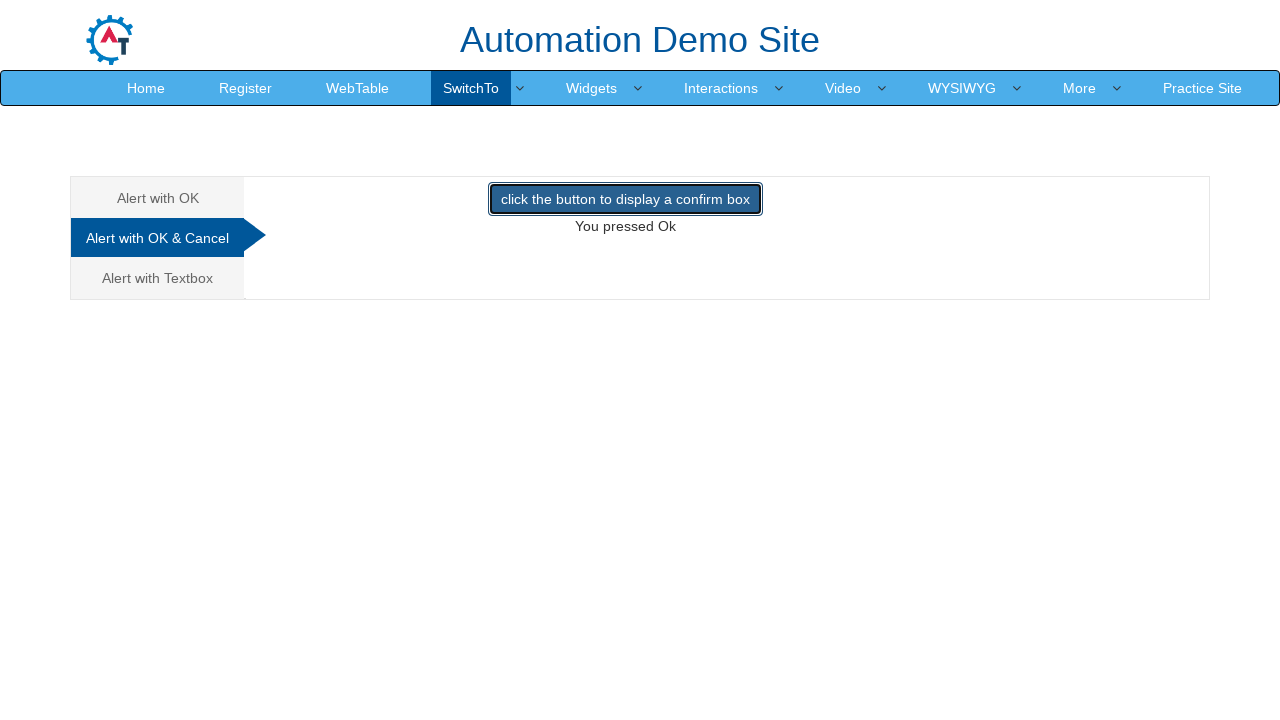

Waited 1 second for confirm alert to be handled
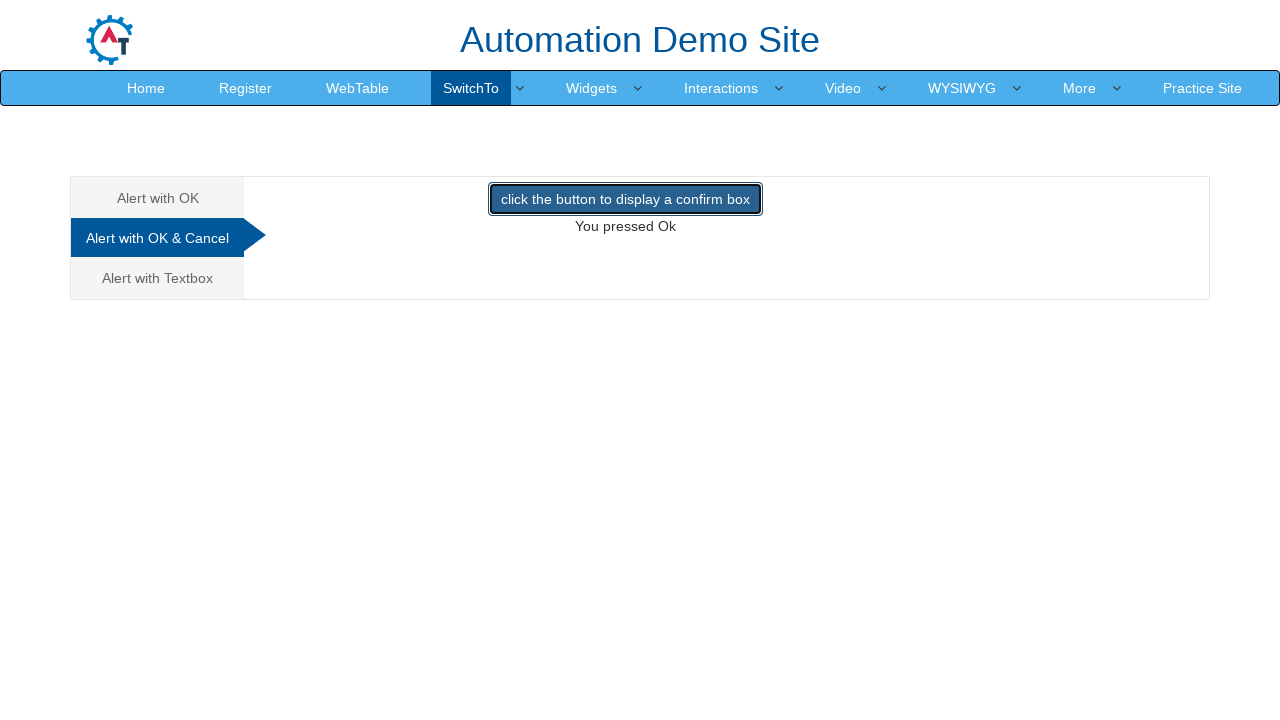

Clicked on third tab to switch to prompt alert section at (158, 278) on (//a[@class='analystic'])[3]
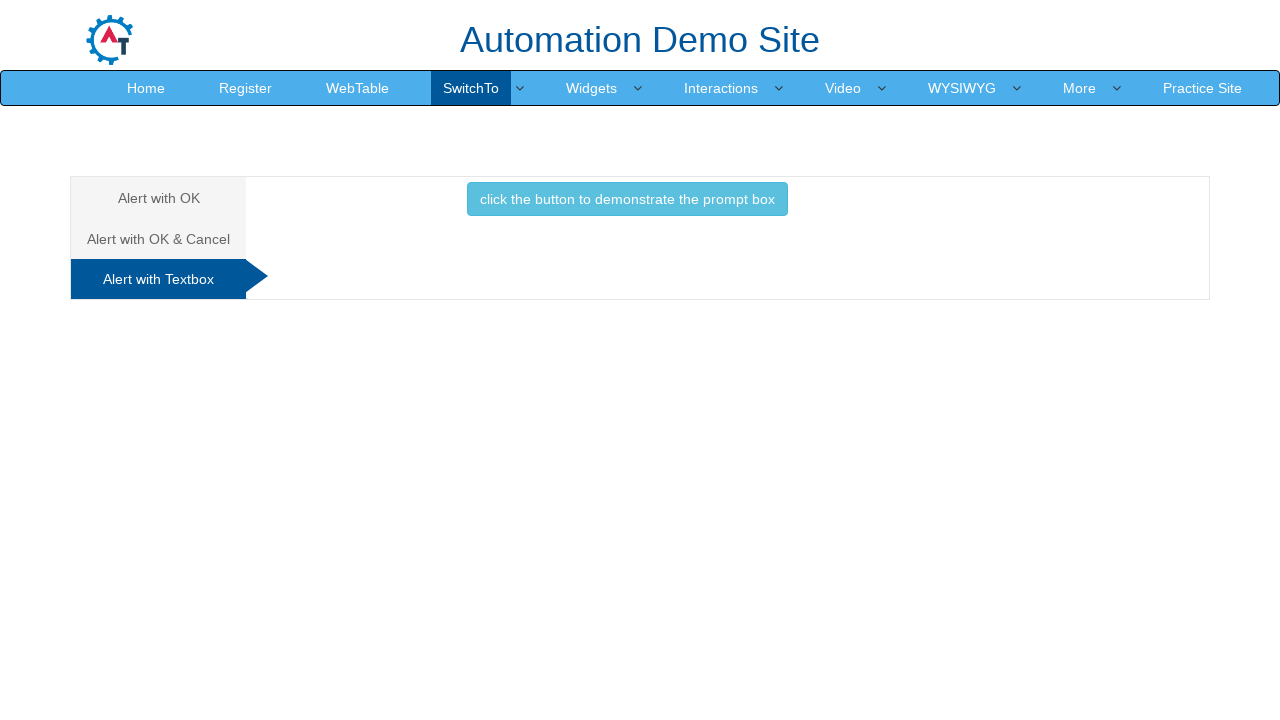

Clicked button to trigger prompt alert at (627, 199) on xpath=//button[@onclick='promptbox()']
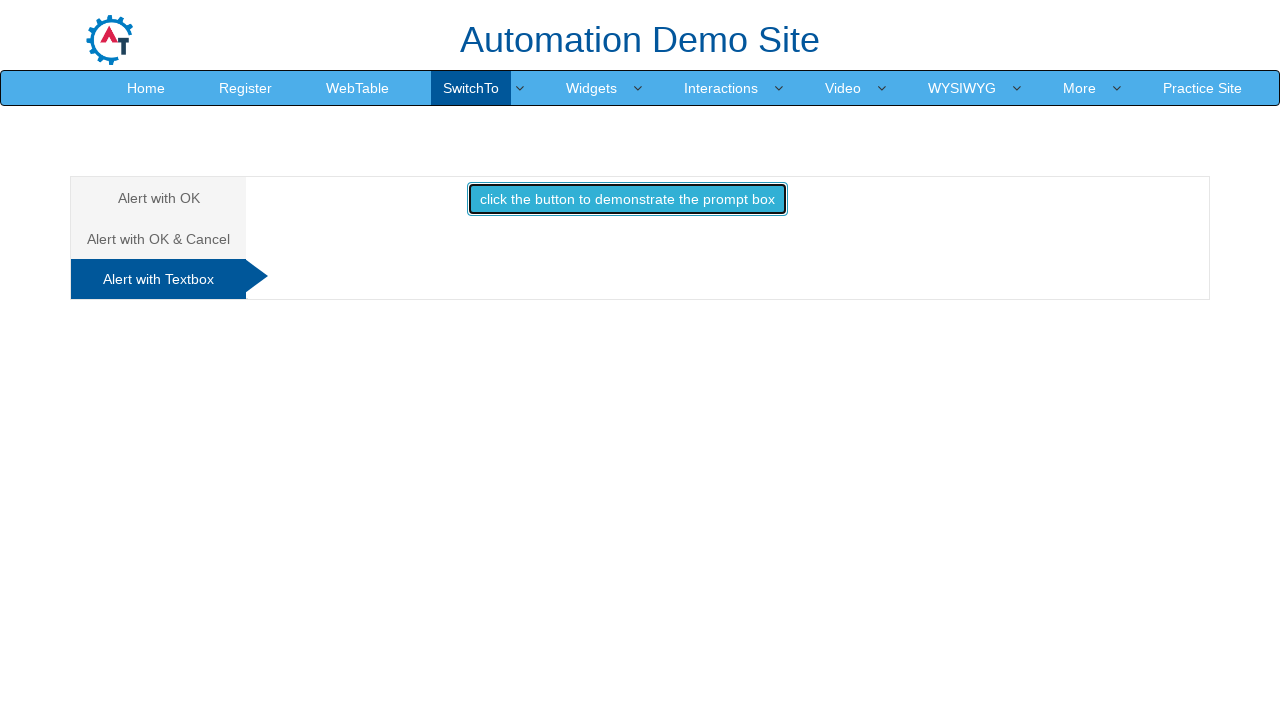

Set up dialog handler to accept prompt alert with text 'Maria'
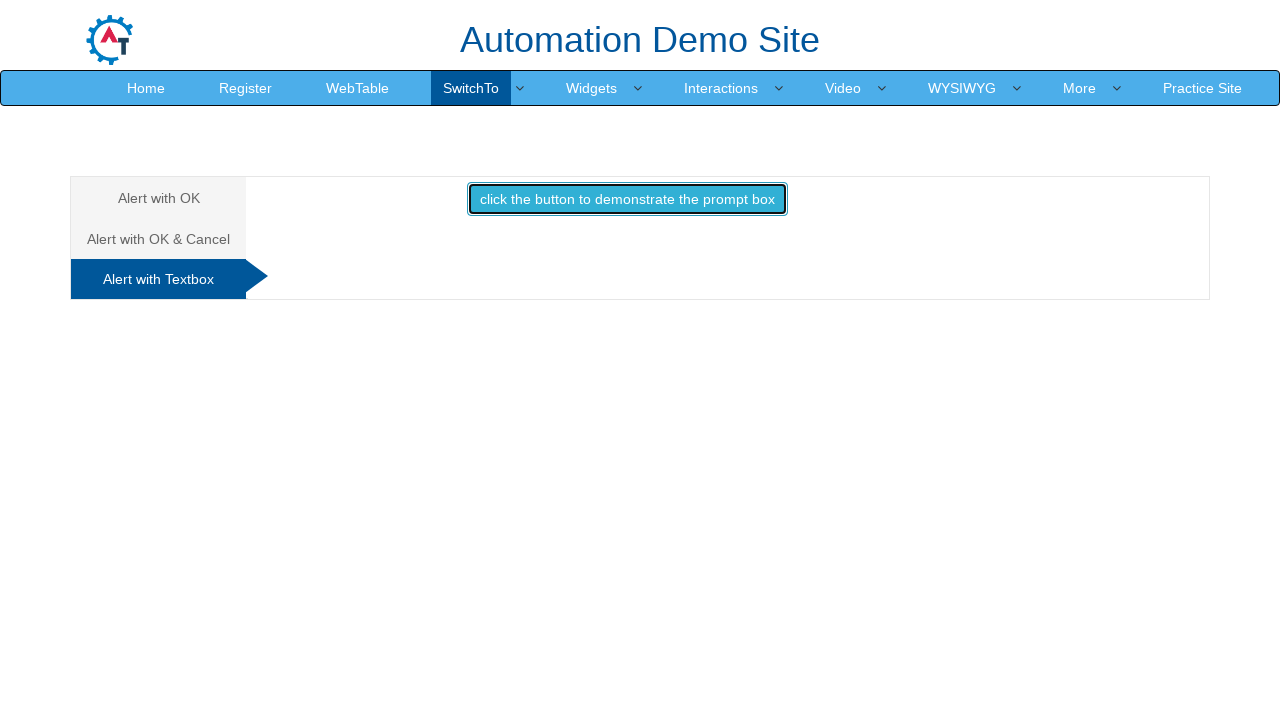

Waited 1 second for prompt alert to be handled
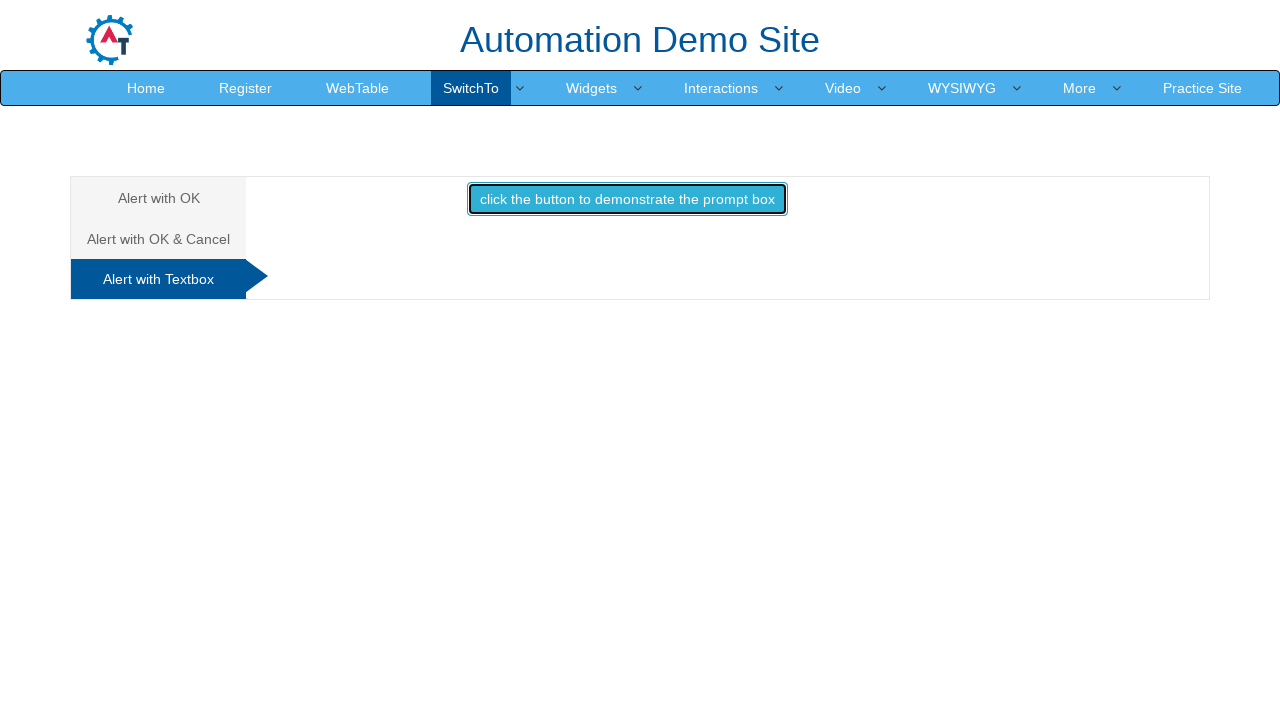

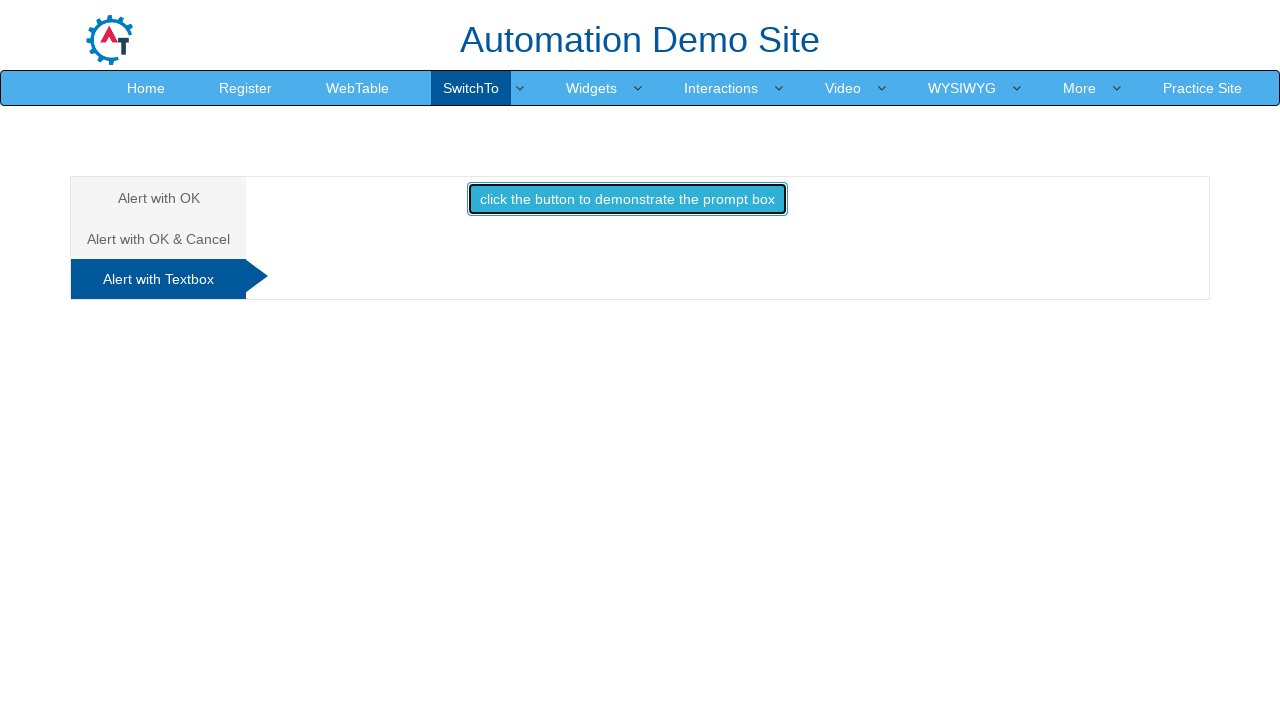